Navigates to a training support website, clicks the "About Us" link, and verifies page navigation

Starting URL: https://v1.training-support.net

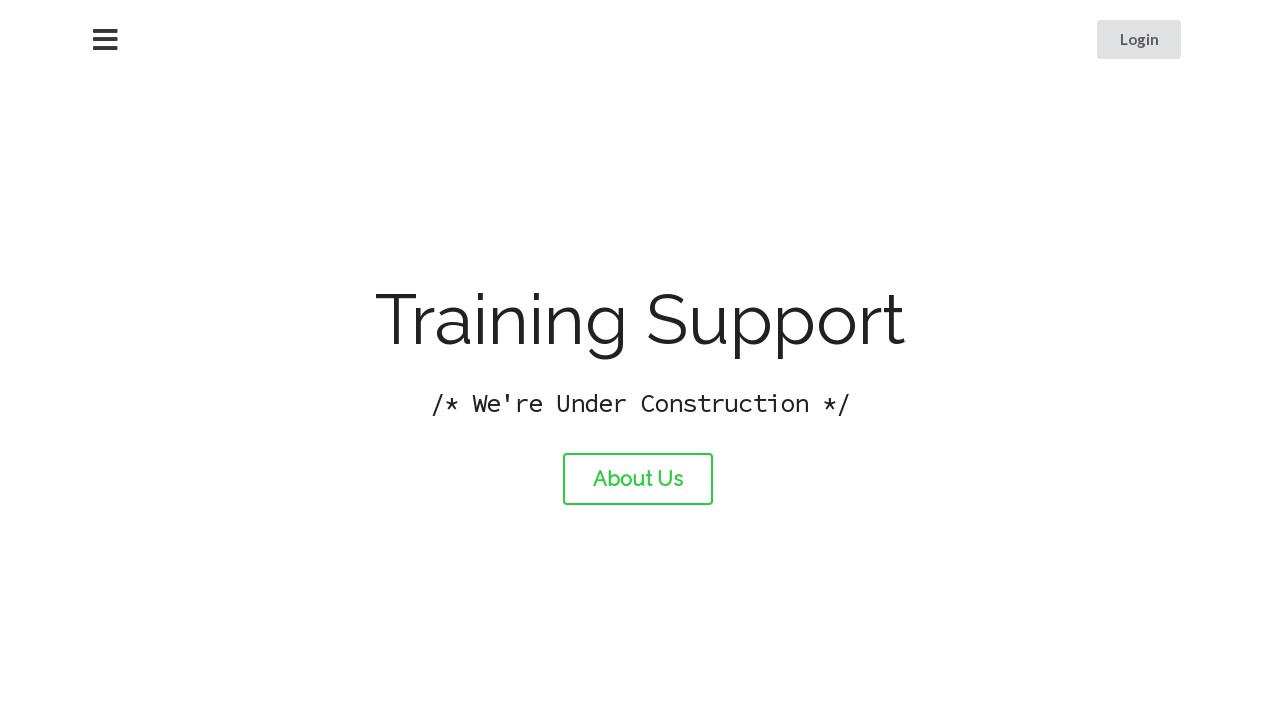

Clicked the 'About Us' link at (638, 479) on #about-link
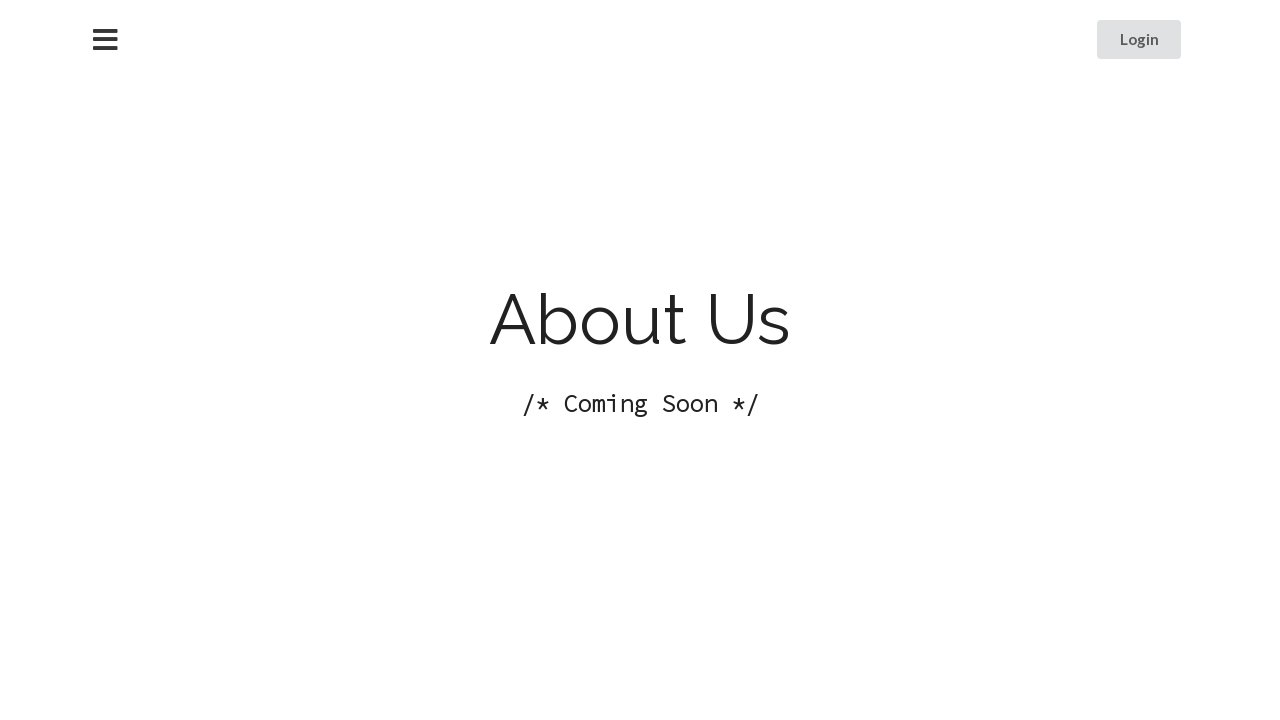

Page navigation completed and network became idle
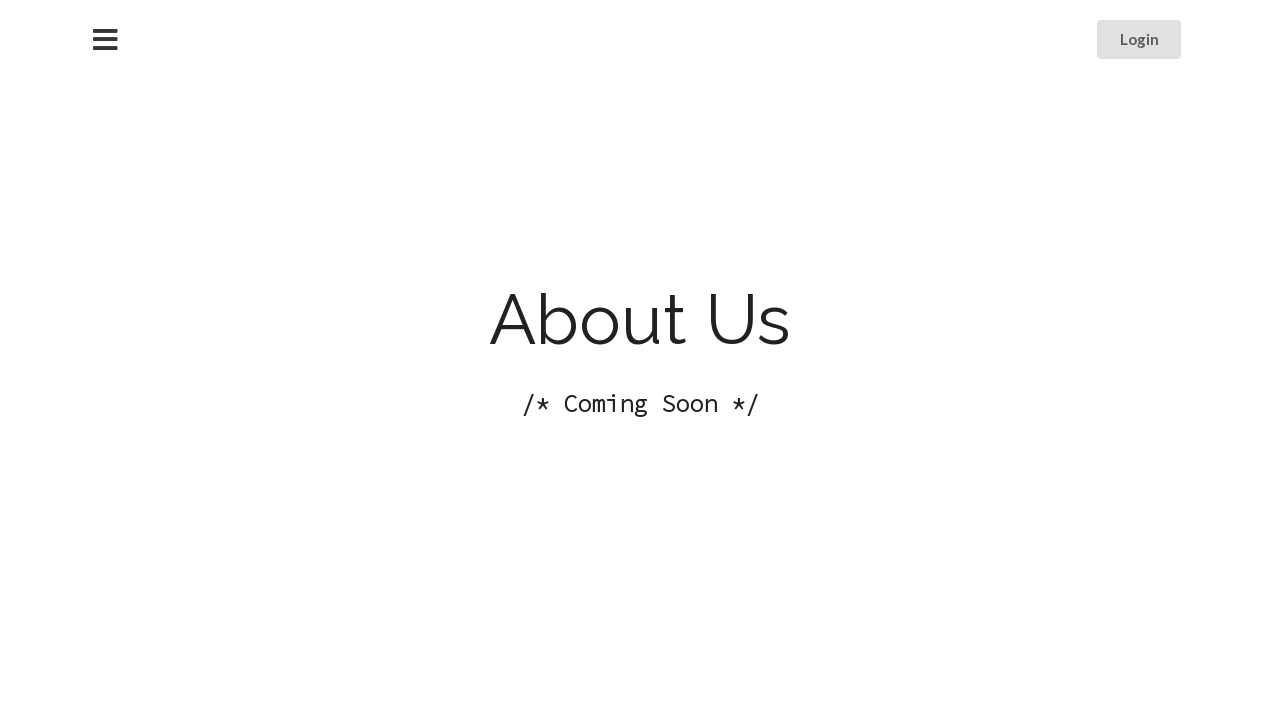

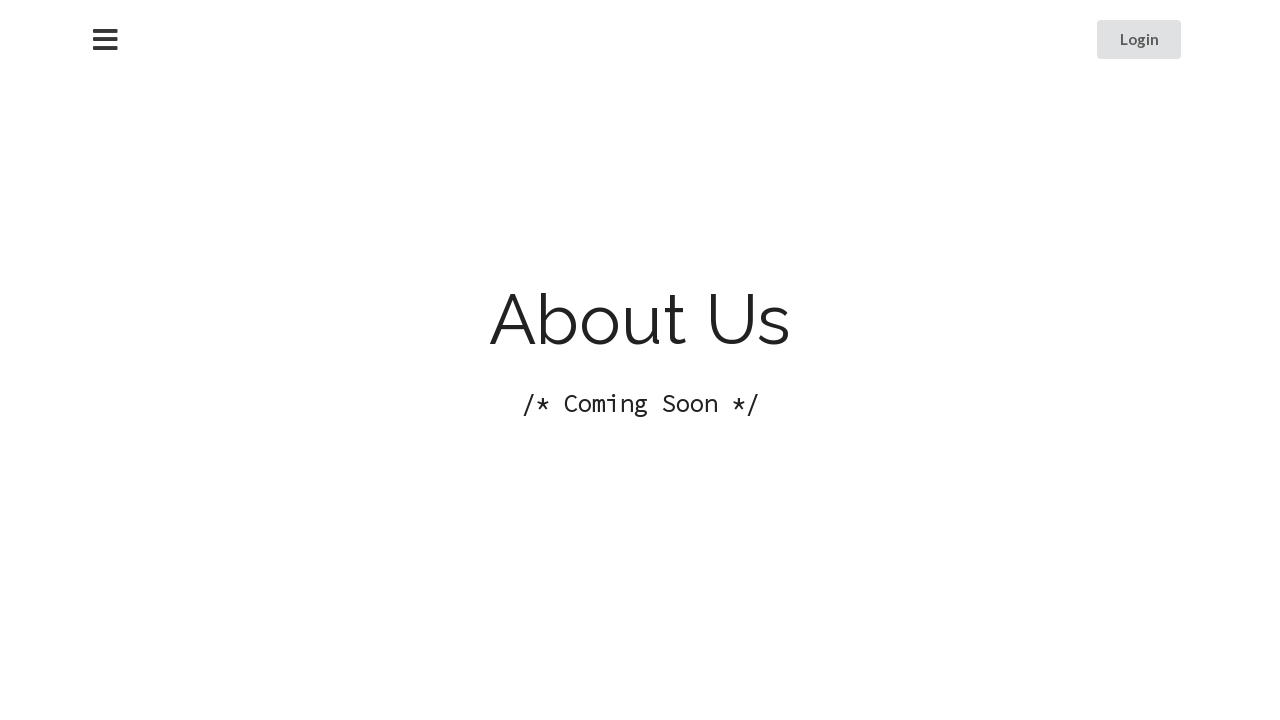